Tests React Semantic UI dropdown by selecting different names from the dropdown menu

Starting URL: https://react.semantic-ui.com/maximize/dropdown-example-selection/

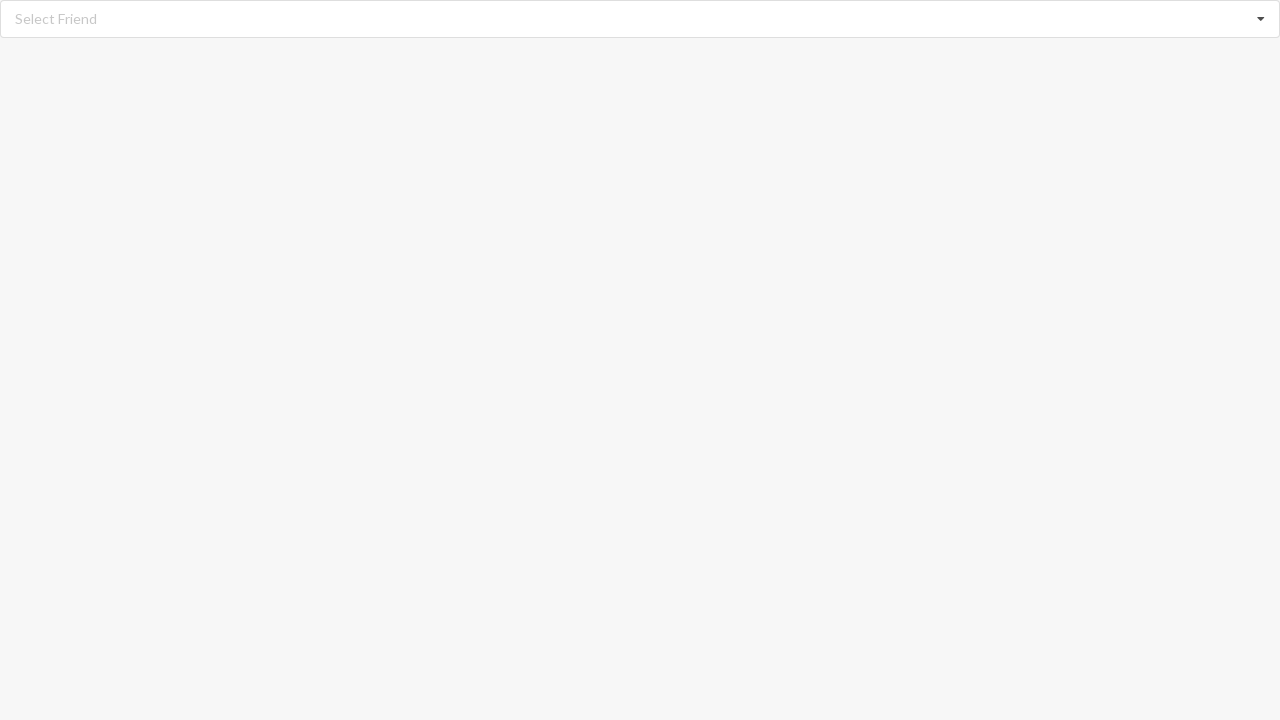

Clicked dropdown icon to open menu at (1261, 19) on xpath=//i[@class='dropdown icon']
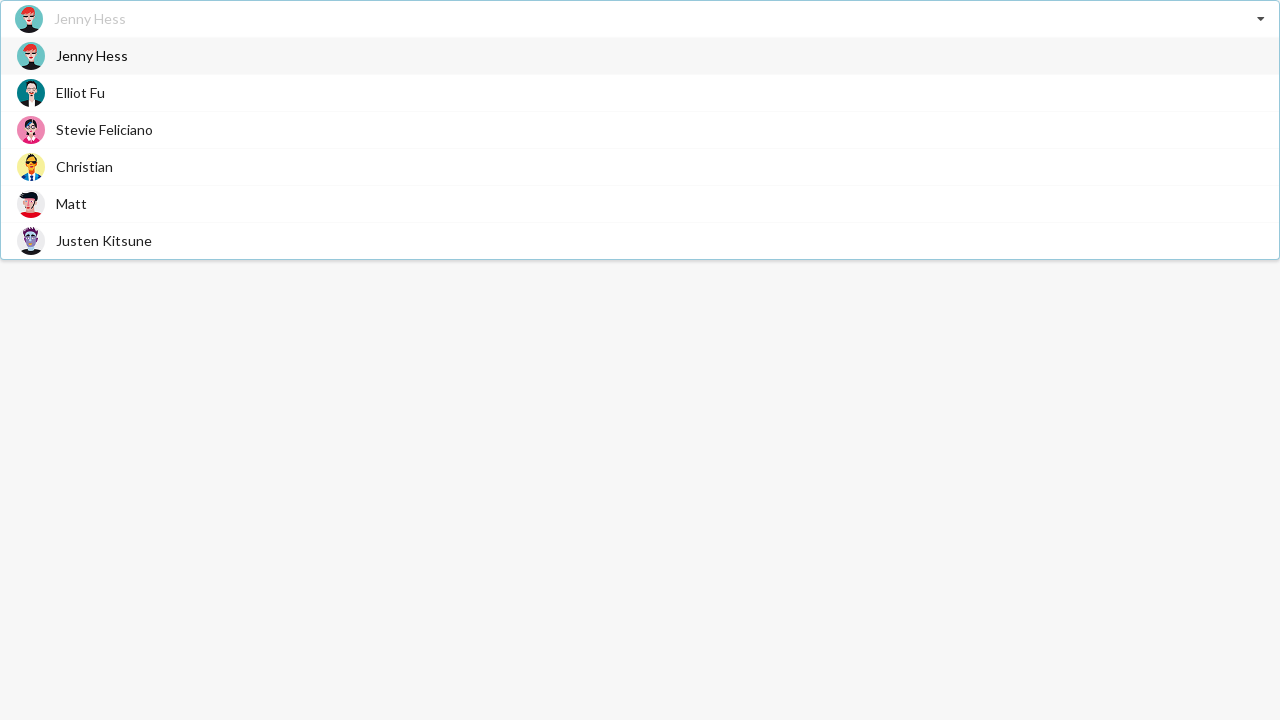

Dropdown menu options loaded
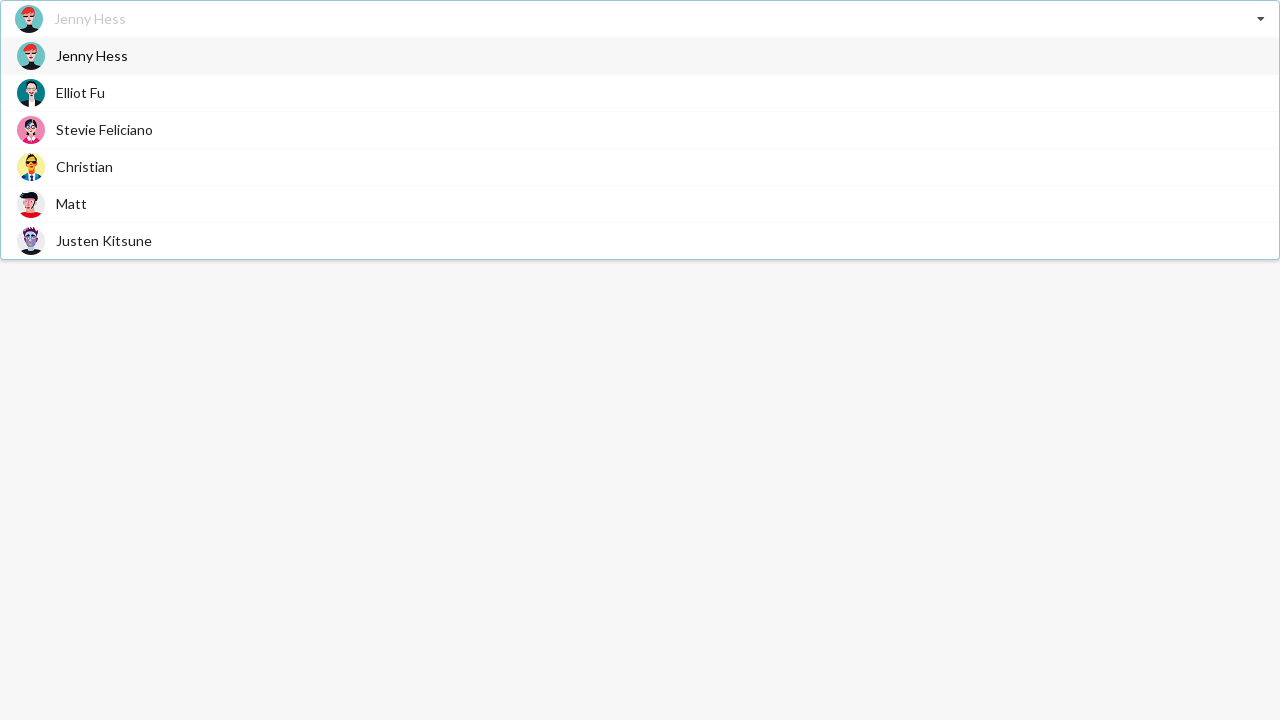

Selected 'Christian' from dropdown at (84, 166) on xpath=//div[@role='option']/span[text()='Christian']
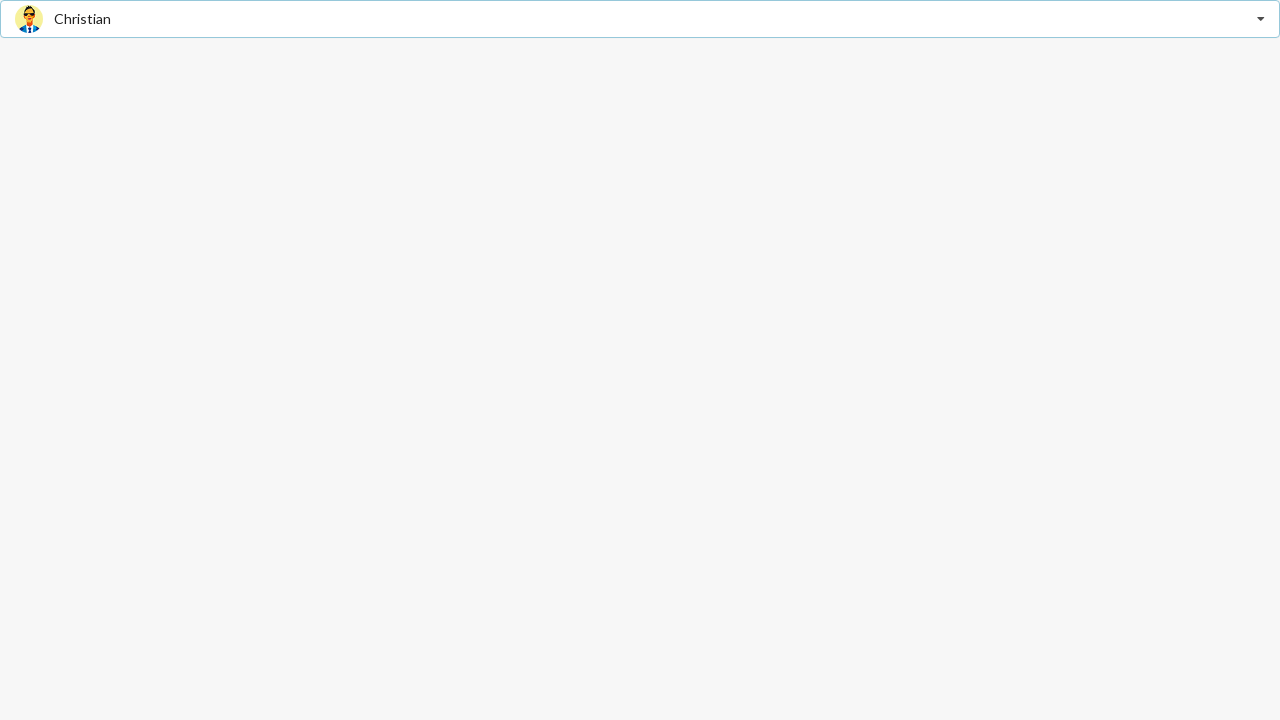

Clicked dropdown icon to open menu at (1261, 19) on xpath=//i[@class='dropdown icon']
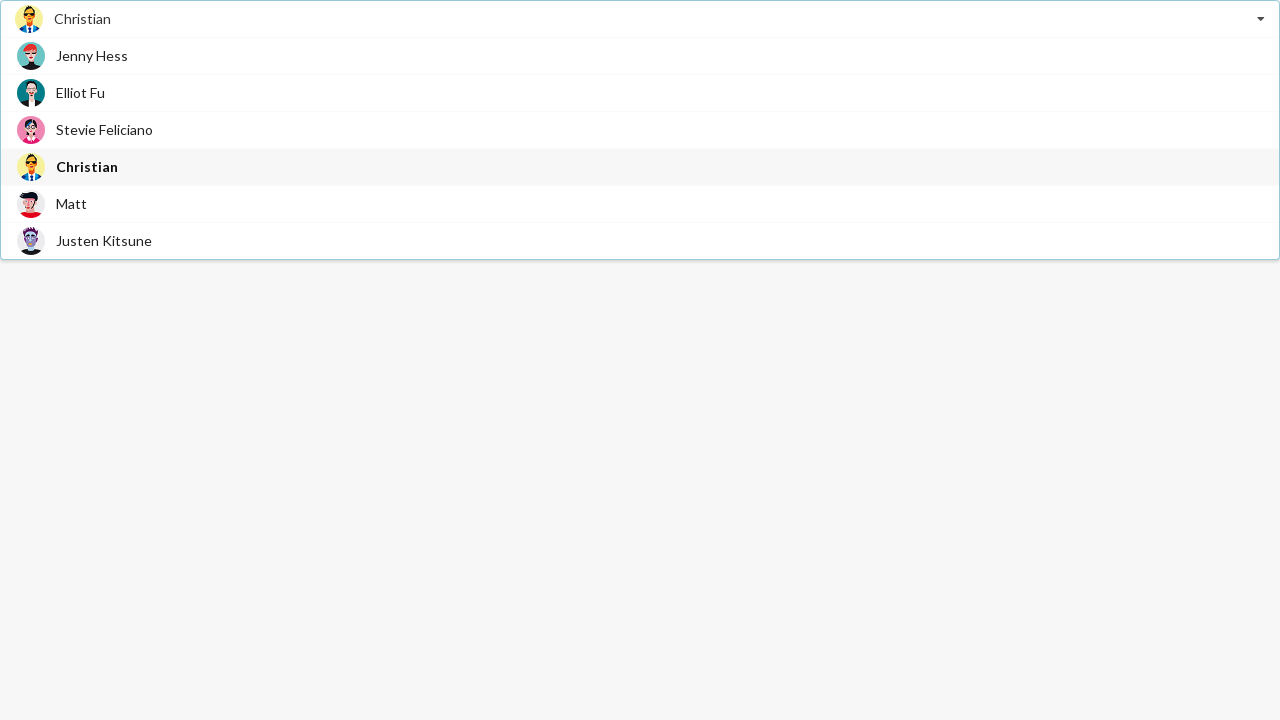

Selected 'Stevie Feliciano' from dropdown at (104, 130) on xpath=//div[@role='option']/span[text()='Stevie Feliciano']
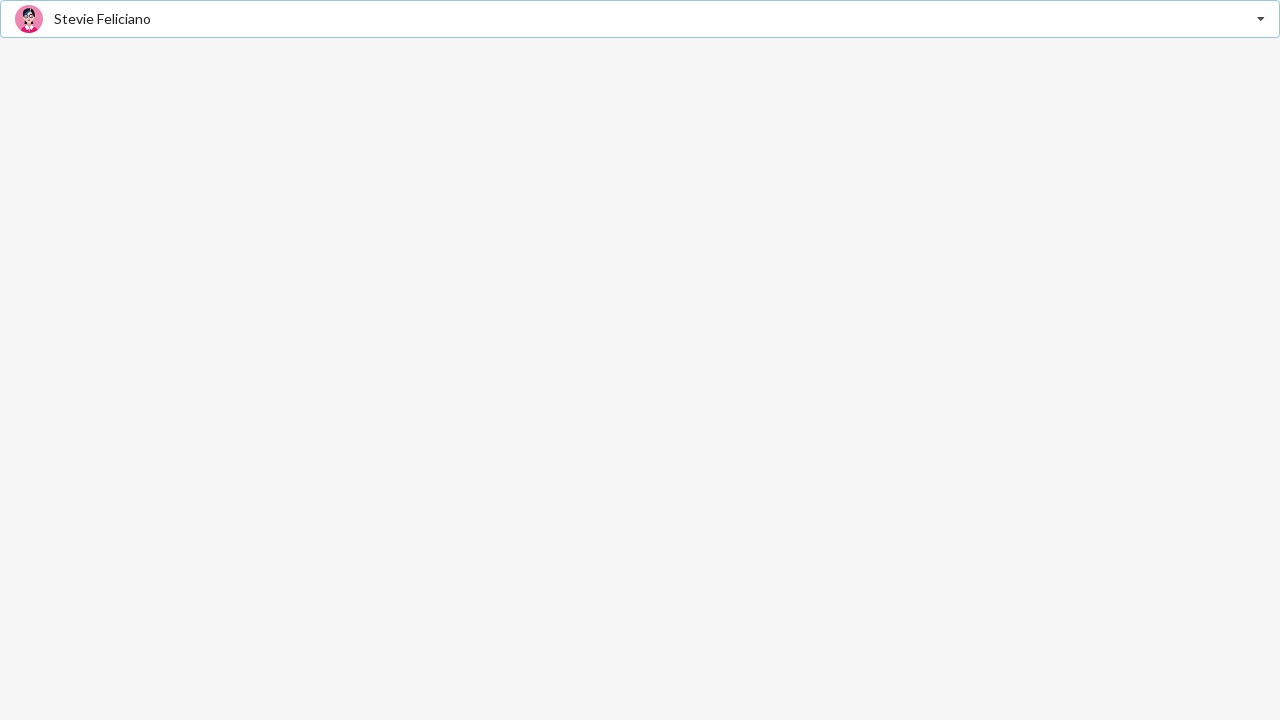

Clicked dropdown icon to open menu at (1261, 19) on xpath=//i[@class='dropdown icon']
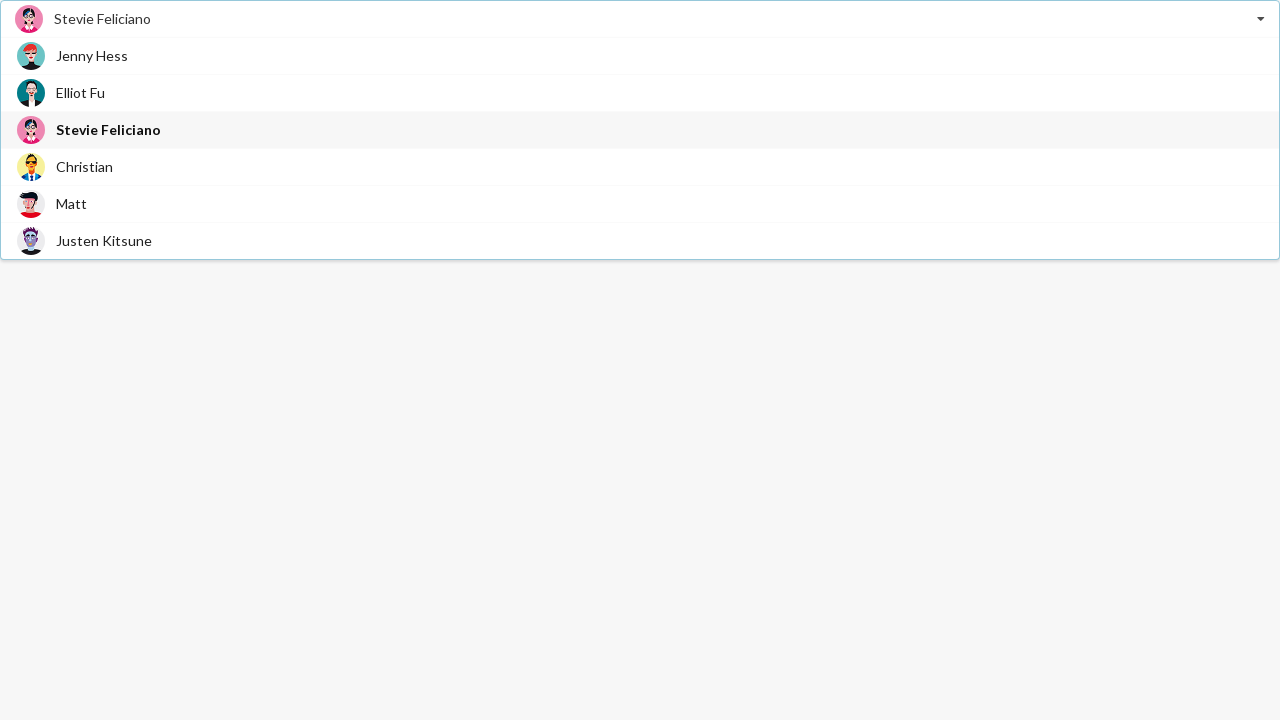

Selected 'Elliot Fu' from dropdown at (80, 92) on xpath=//div[@role='option']/span[text()='Elliot Fu']
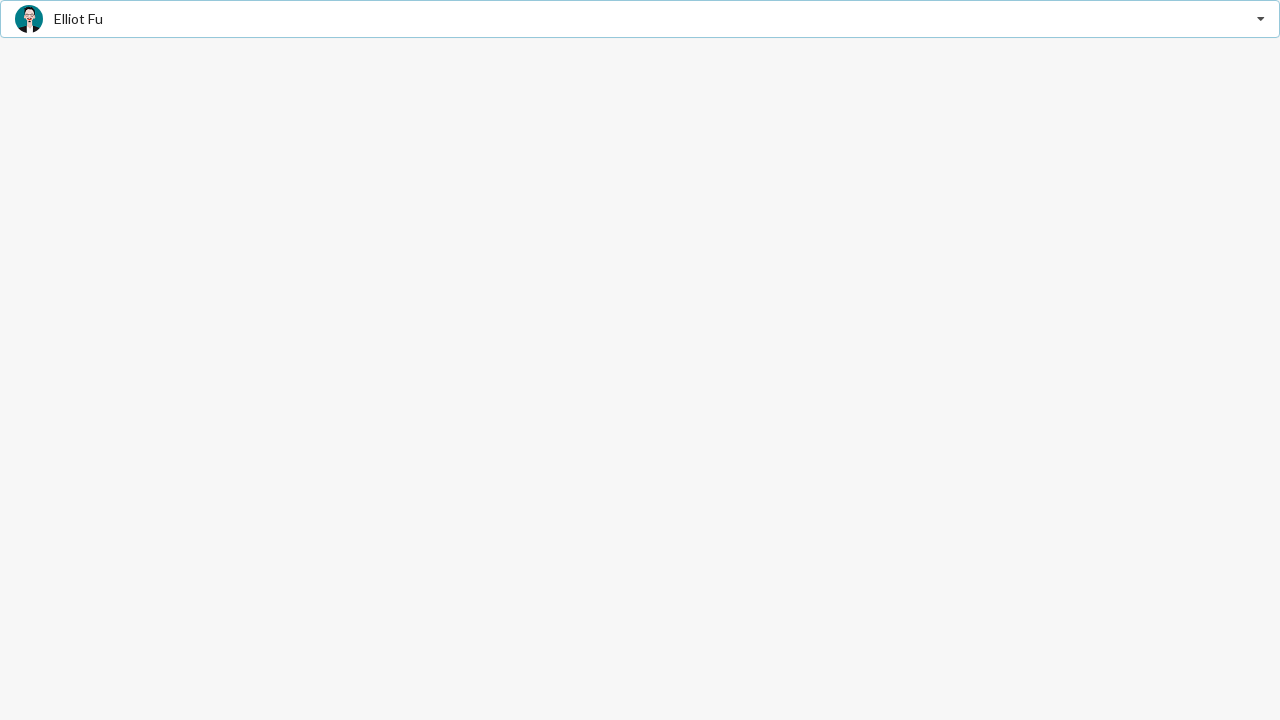

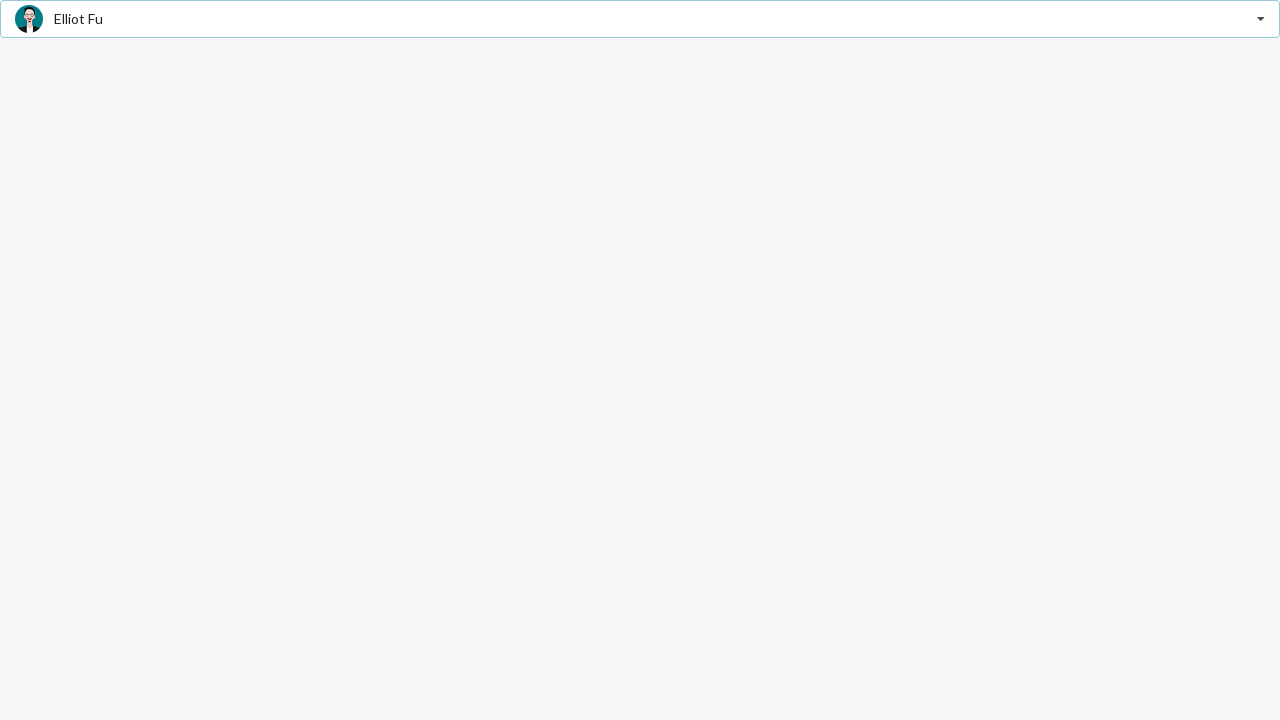